Tests that popup window appears after form submission and verifies submitted data is displayed correctly

Starting URL: https://demoqa.com/automation-practice-form

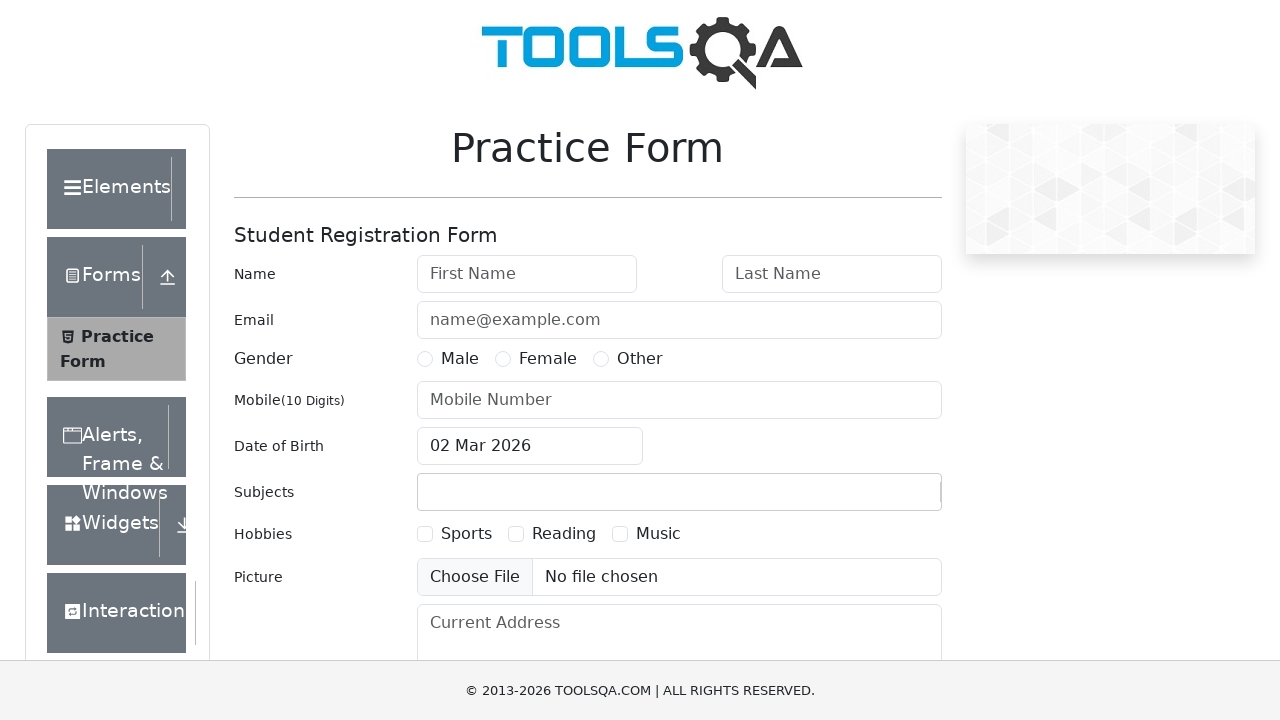

Filled first name field with 'Hari' on #firstName
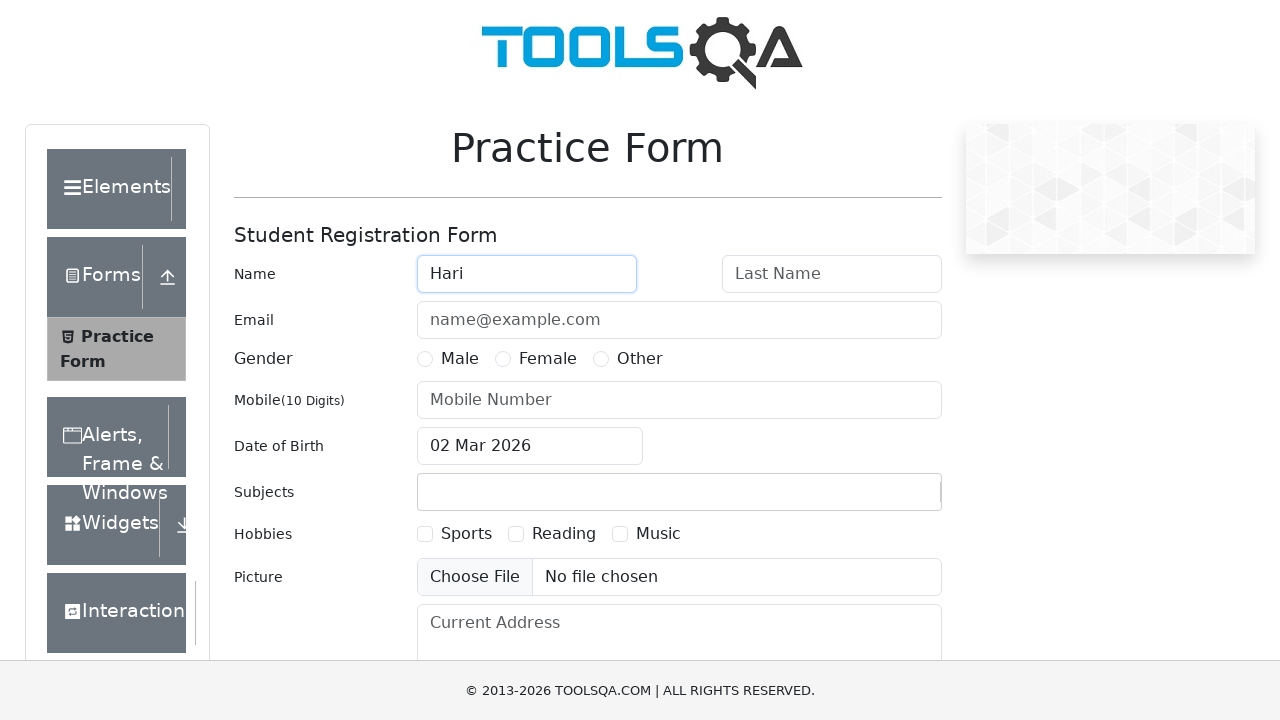

Filled last name field with 'Haran' on #lastName
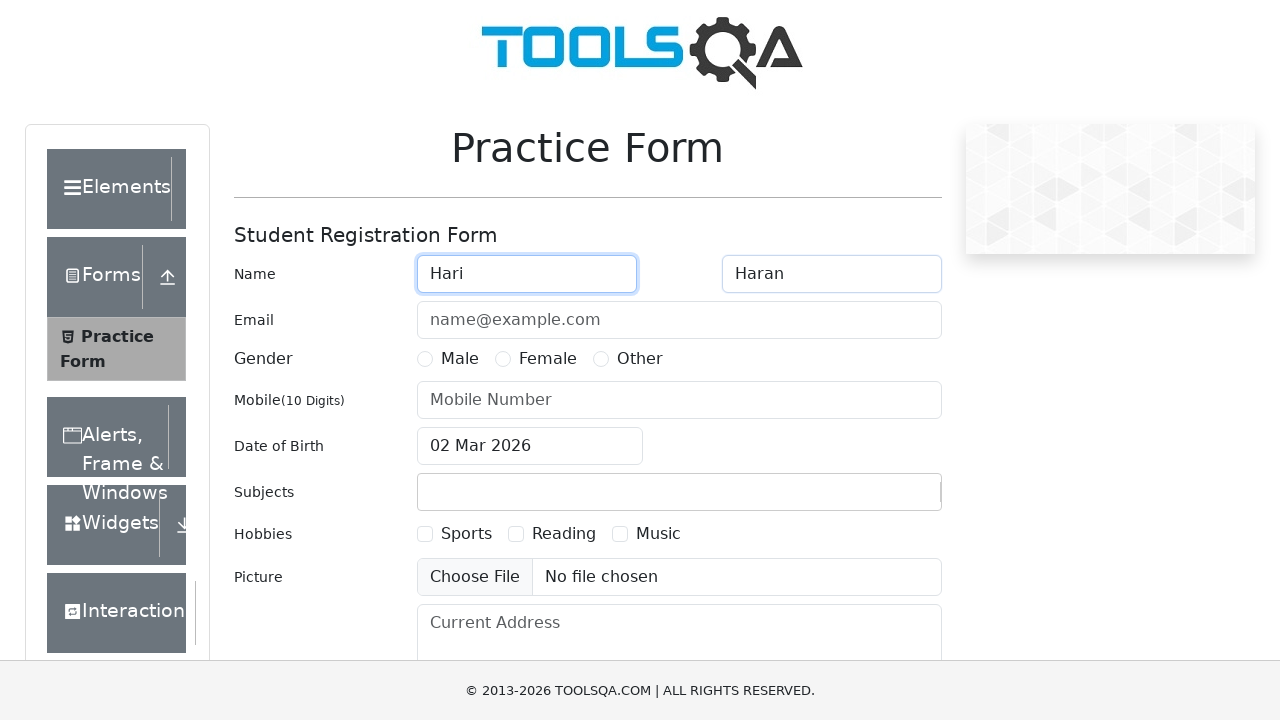

Filled email field with 'hariharan7373@gmail.com' on #userEmail
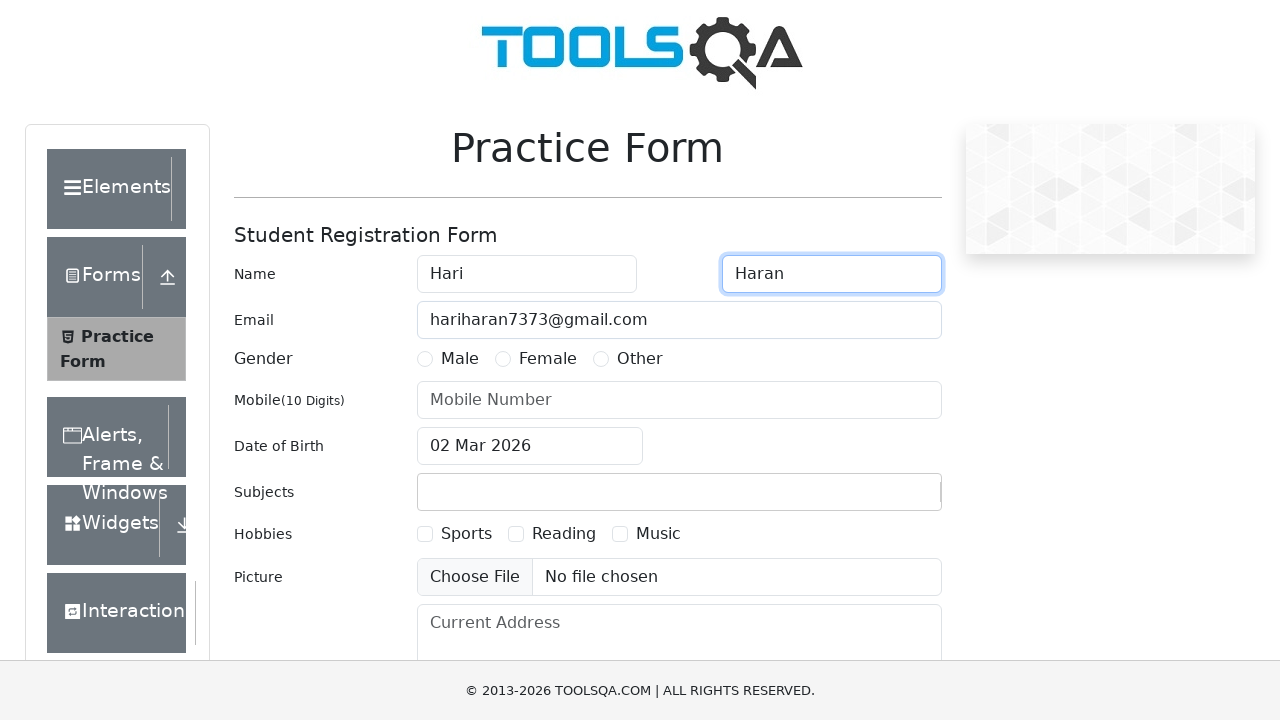

Selected gender option at (460, 359) on #genterWrapper > div.col-md-9.col-sm-12 > div:nth-child(1) > label
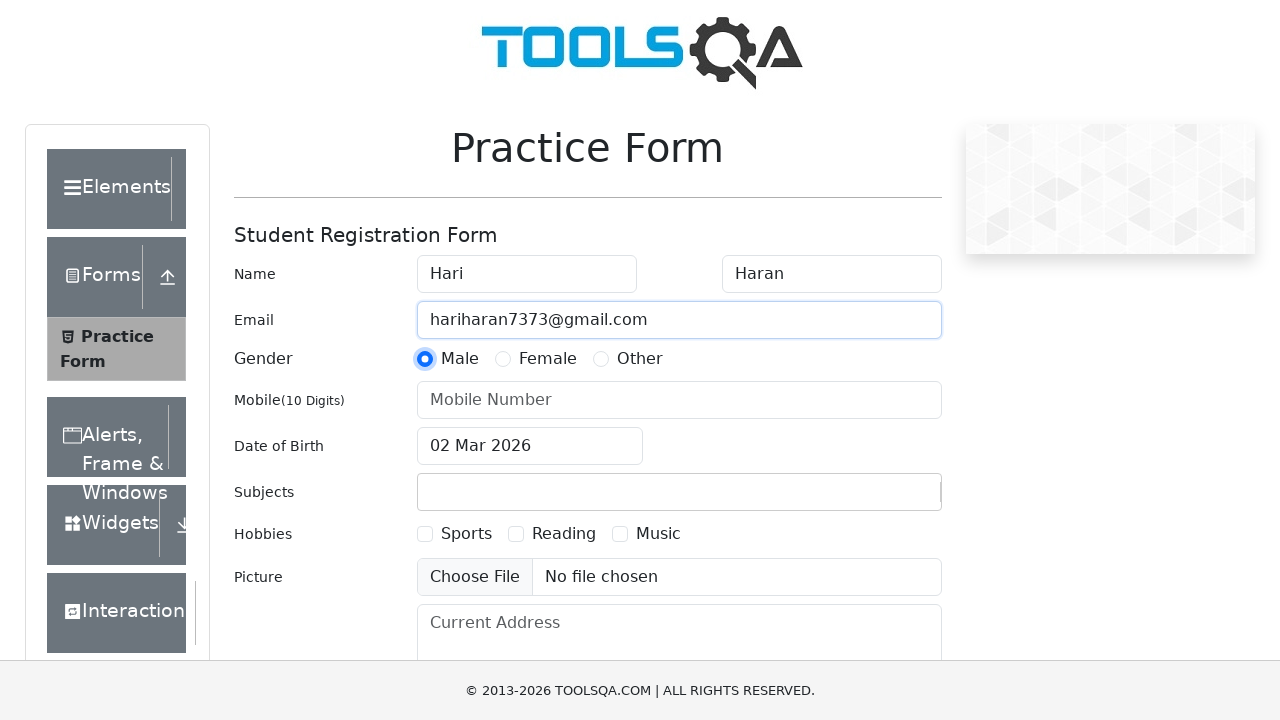

Filled phone number field with '9876543210' on #userNumber
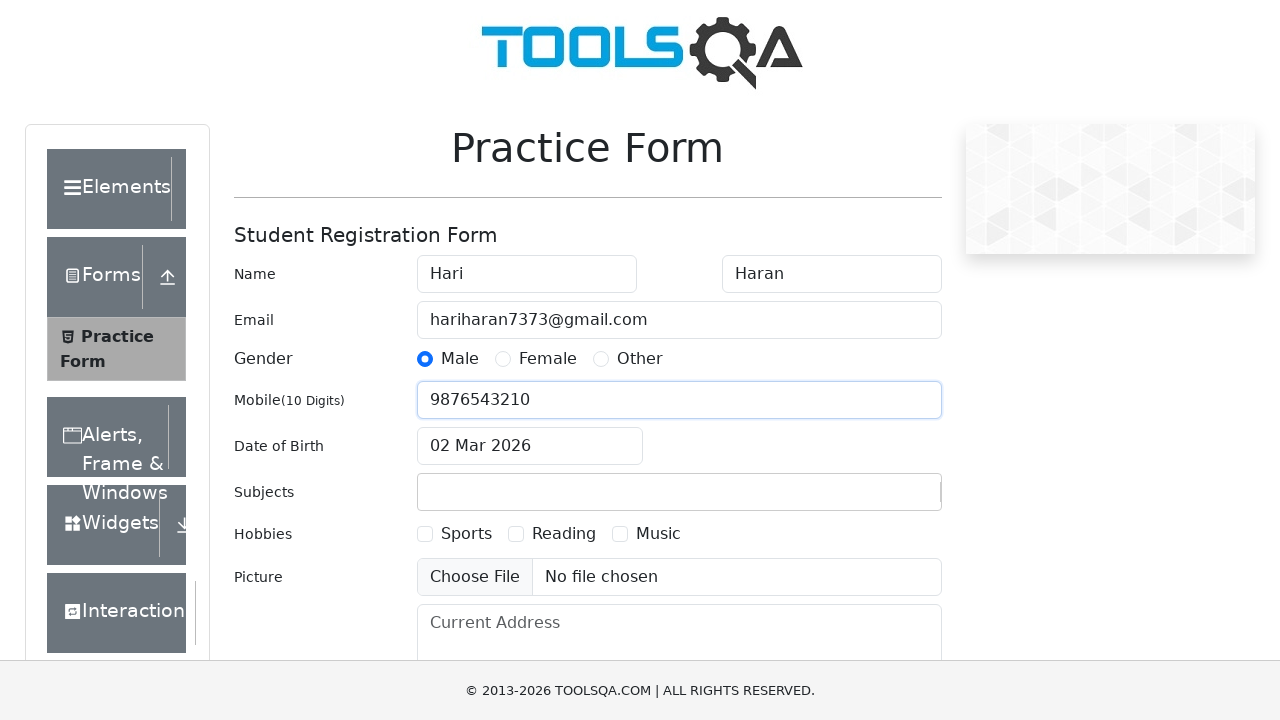

Clicked date of birth input field at (530, 446) on #dateOfBirthInput
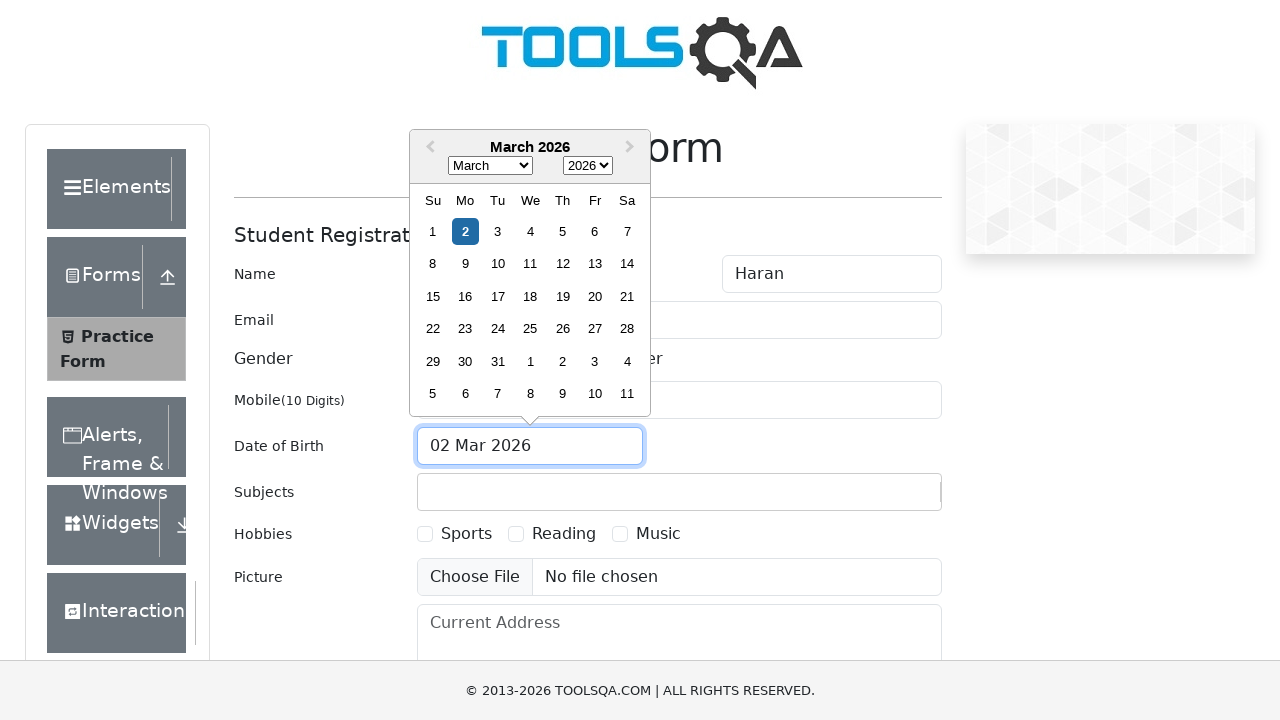

Selected month '1' (February) in date picker on .react-datepicker__month-select
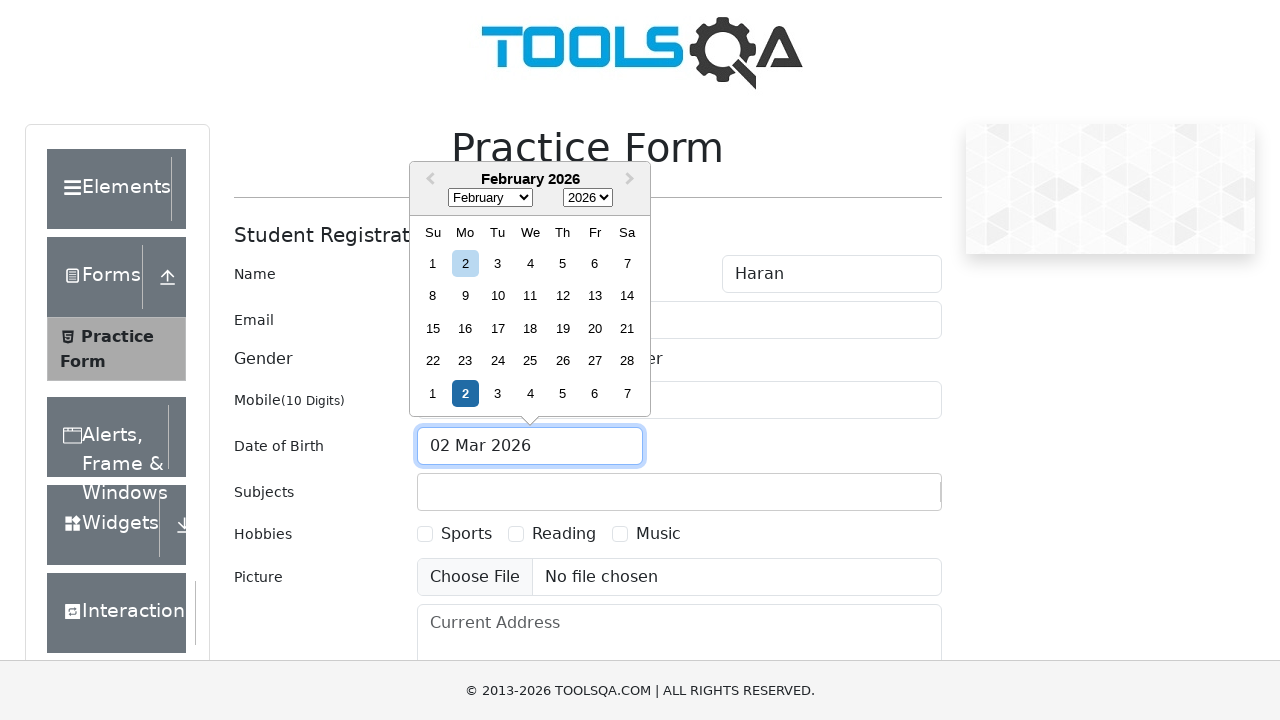

Selected year '2000' in date picker on .react-datepicker__year-select
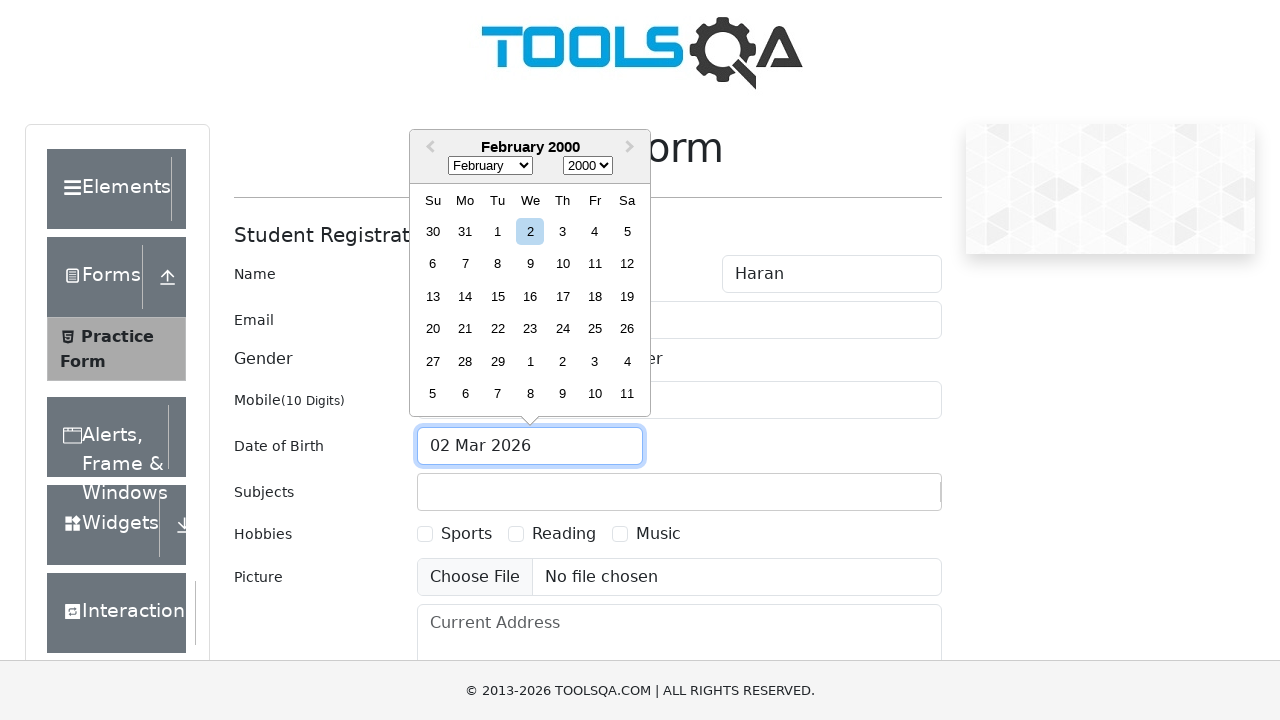

Selected day 29 in date picker at (498, 361) on .react-datepicker__day--029:not(.react-datepicker__day--outside-month)
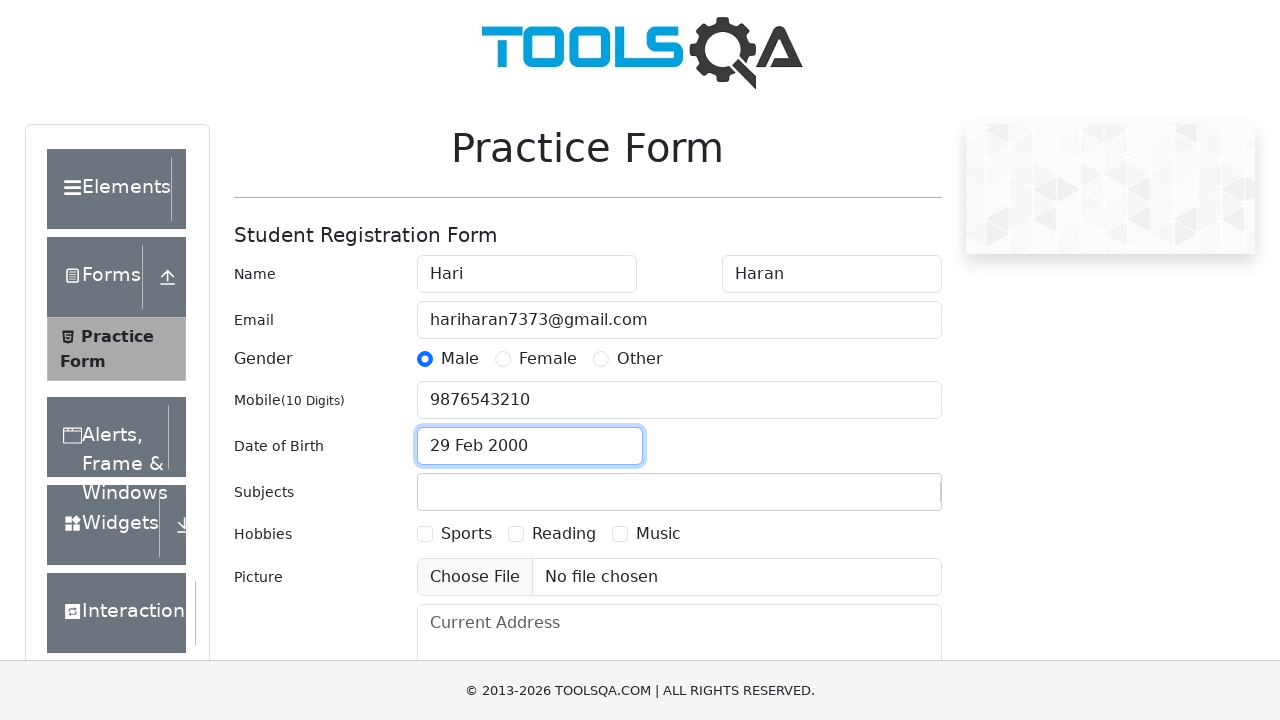

Filled subjects input with 'Comp' on #subjectsInput
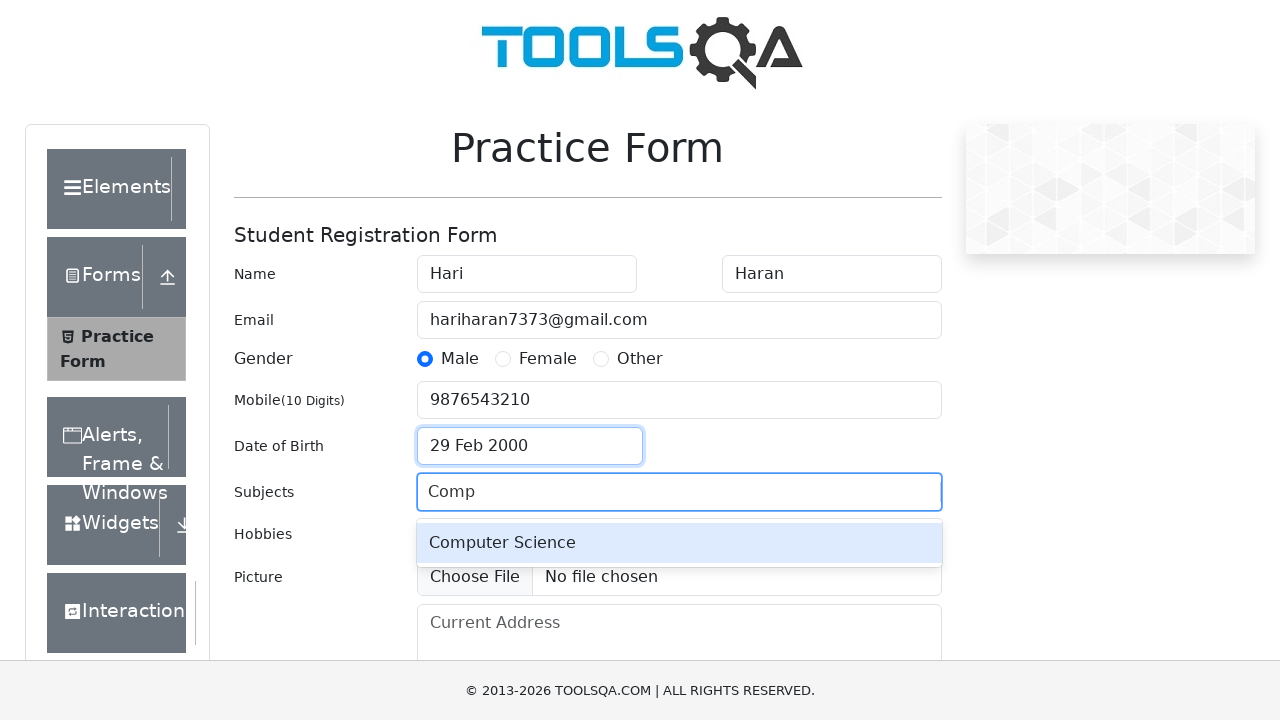

Pressed Enter to confirm subject selection on #subjectsInput
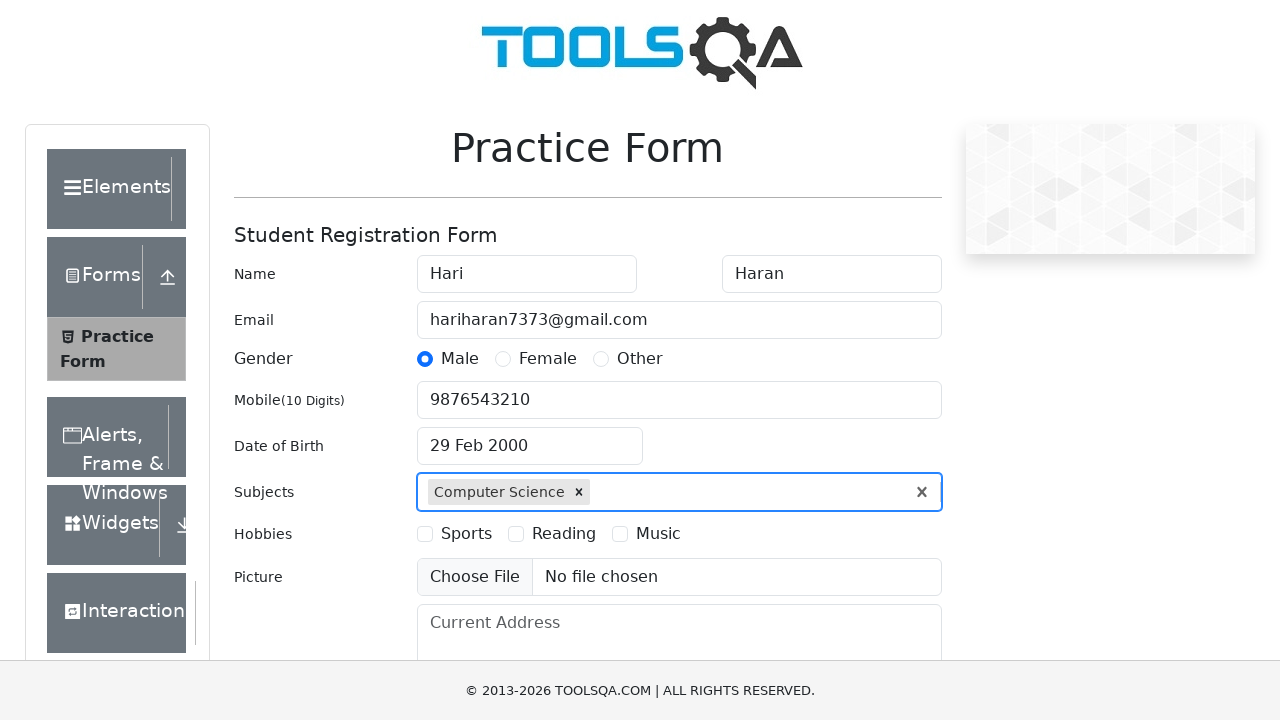

Selected first hobby checkbox at (466, 534) on #hobbiesWrapper > div.col-md-9.col-sm-12 > div:nth-child(1) > label
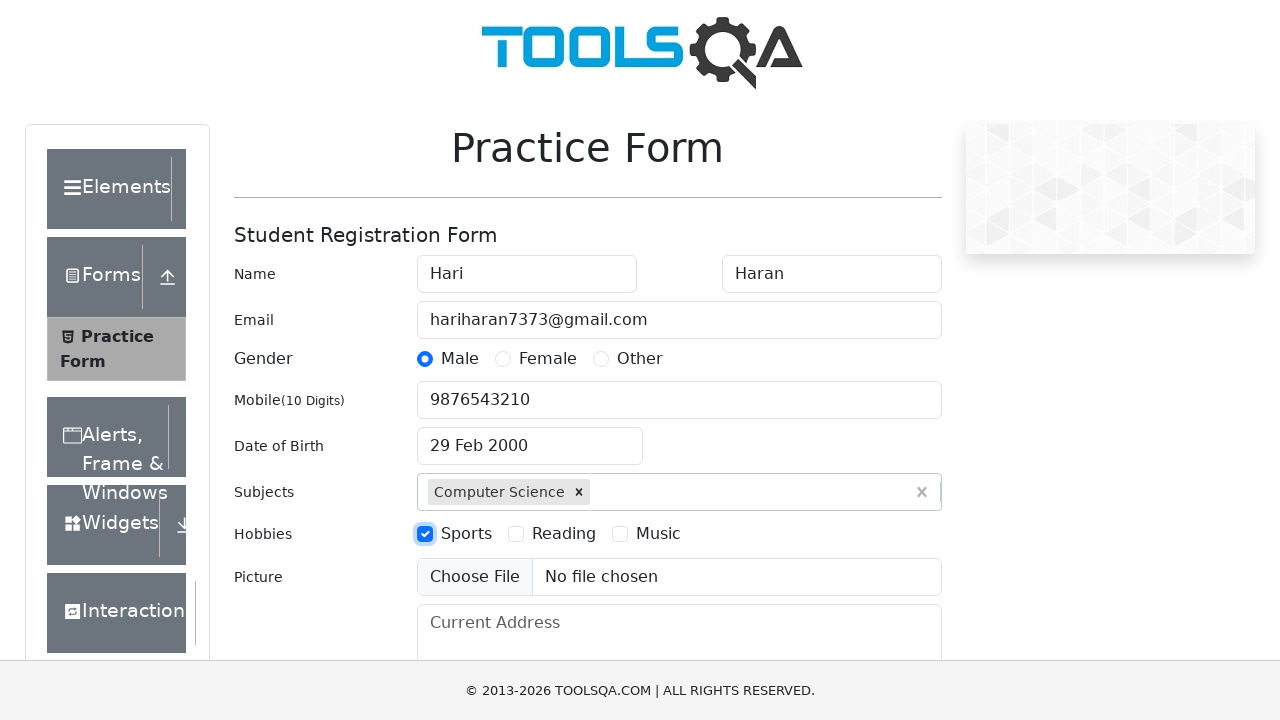

Selected second hobby checkbox at (564, 534) on #hobbiesWrapper > div.col-md-9.col-sm-12 > div:nth-child(2) > label
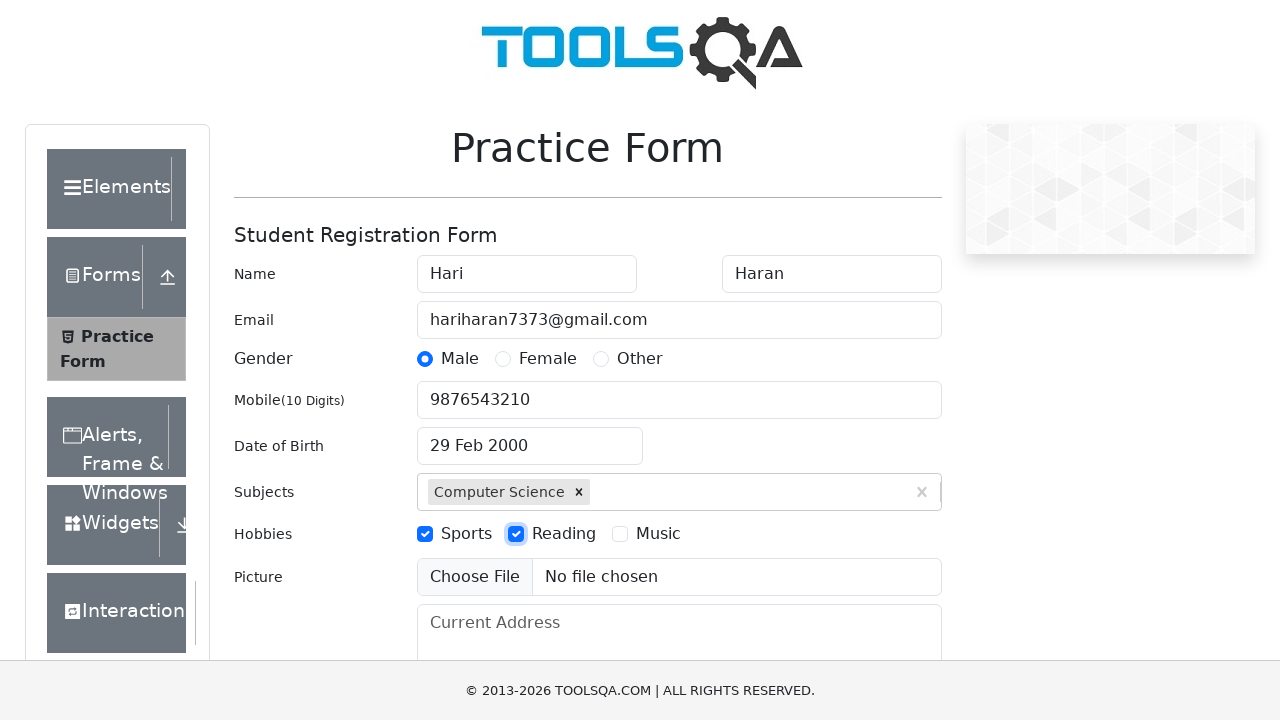

Filled address field with '187 Ramalayam colony covai.' on #currentAddress
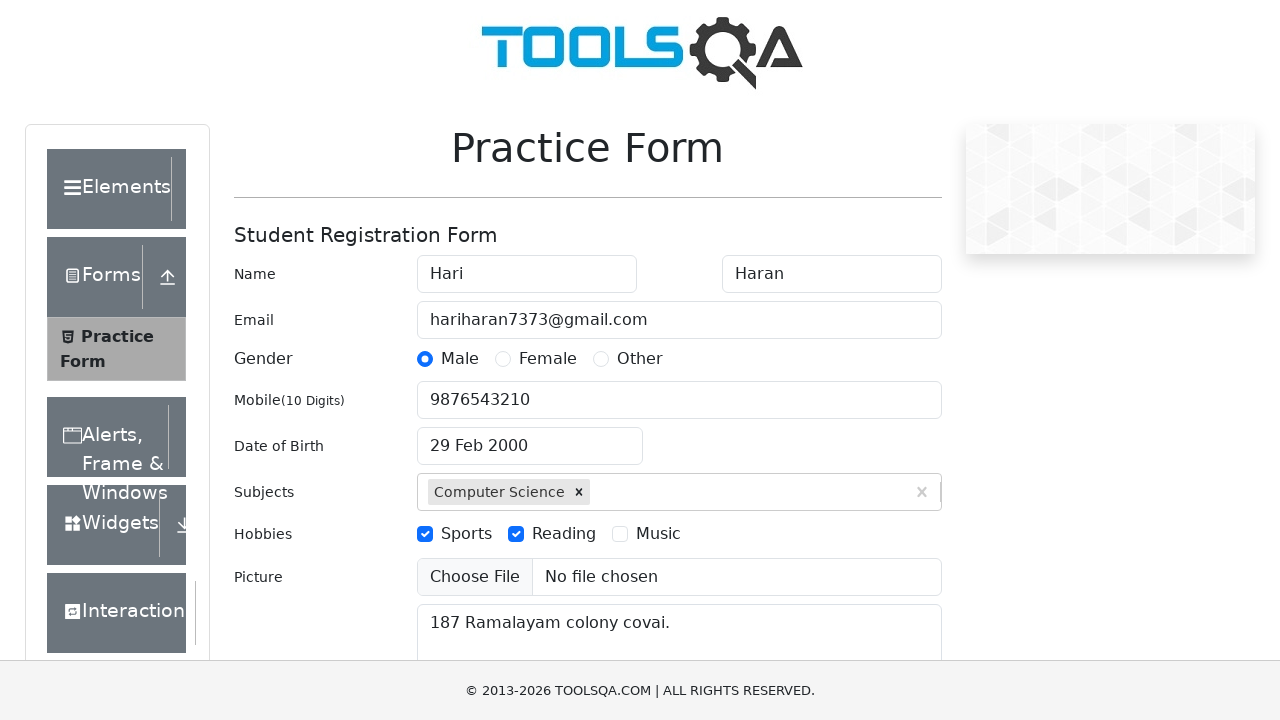

Scrolled submit button into view
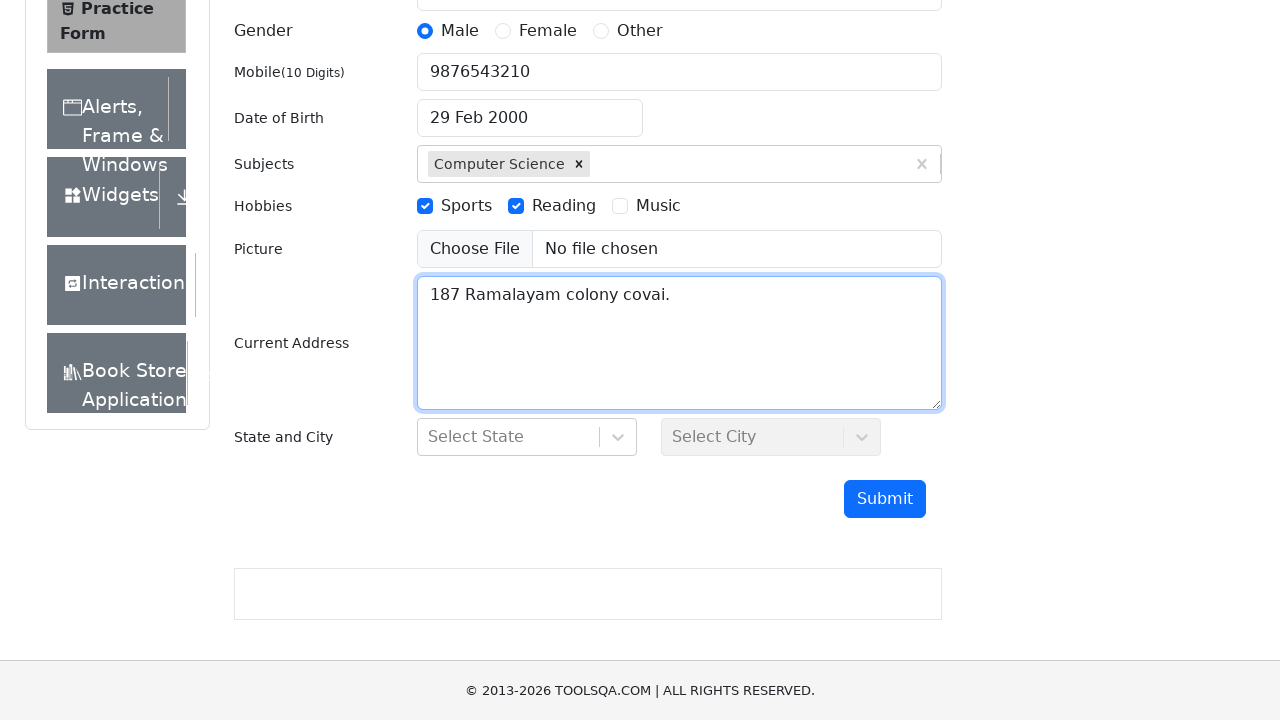

Clicked submit button to submit the form at (885, 499) on #submit
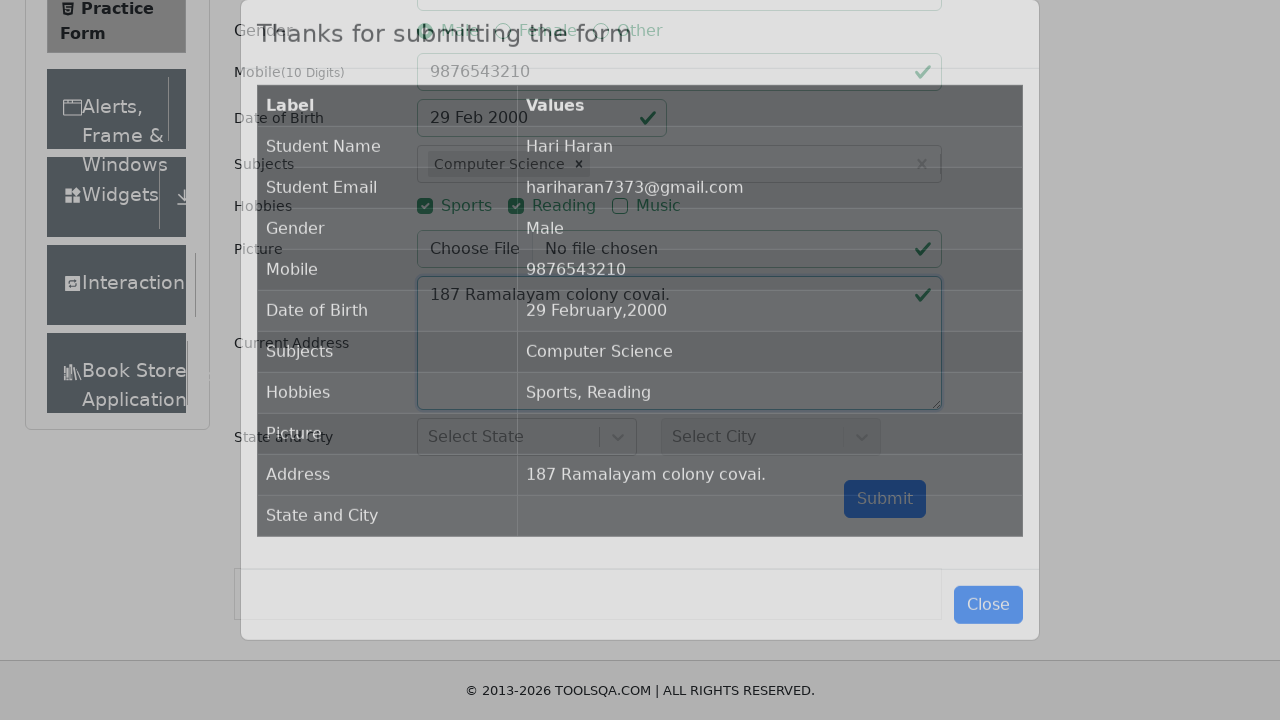

Popup window appeared after form submission
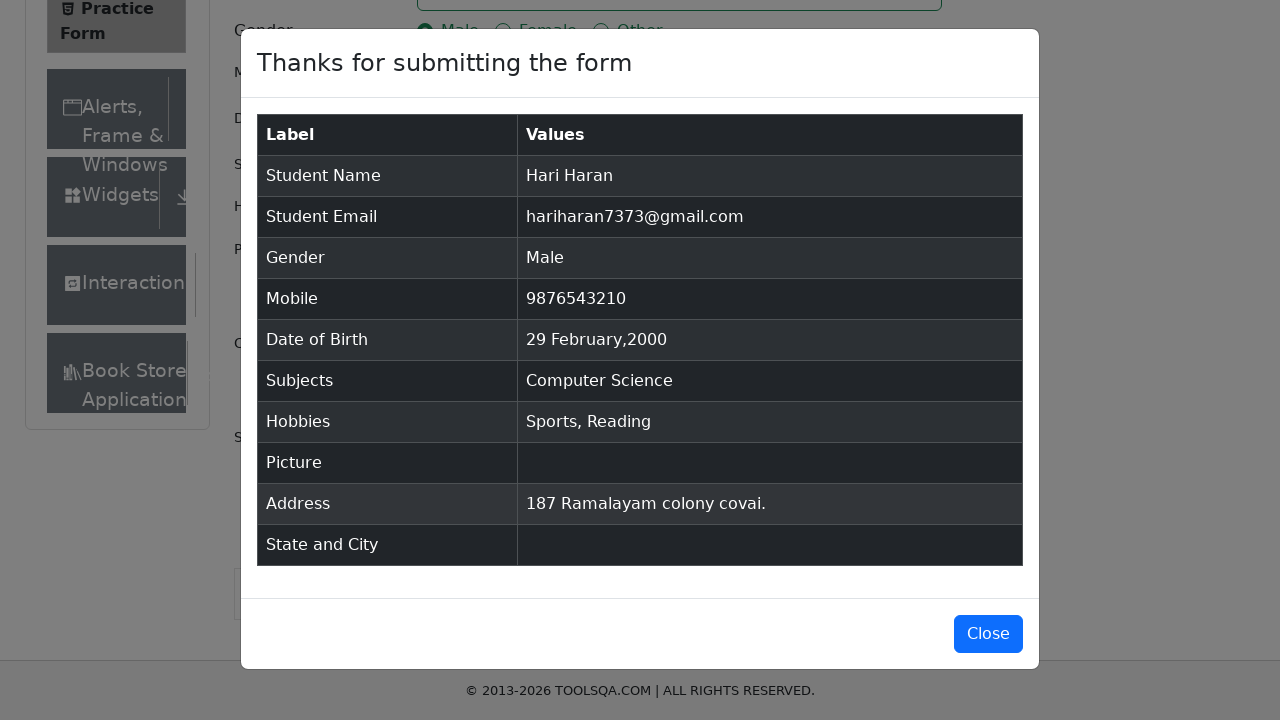

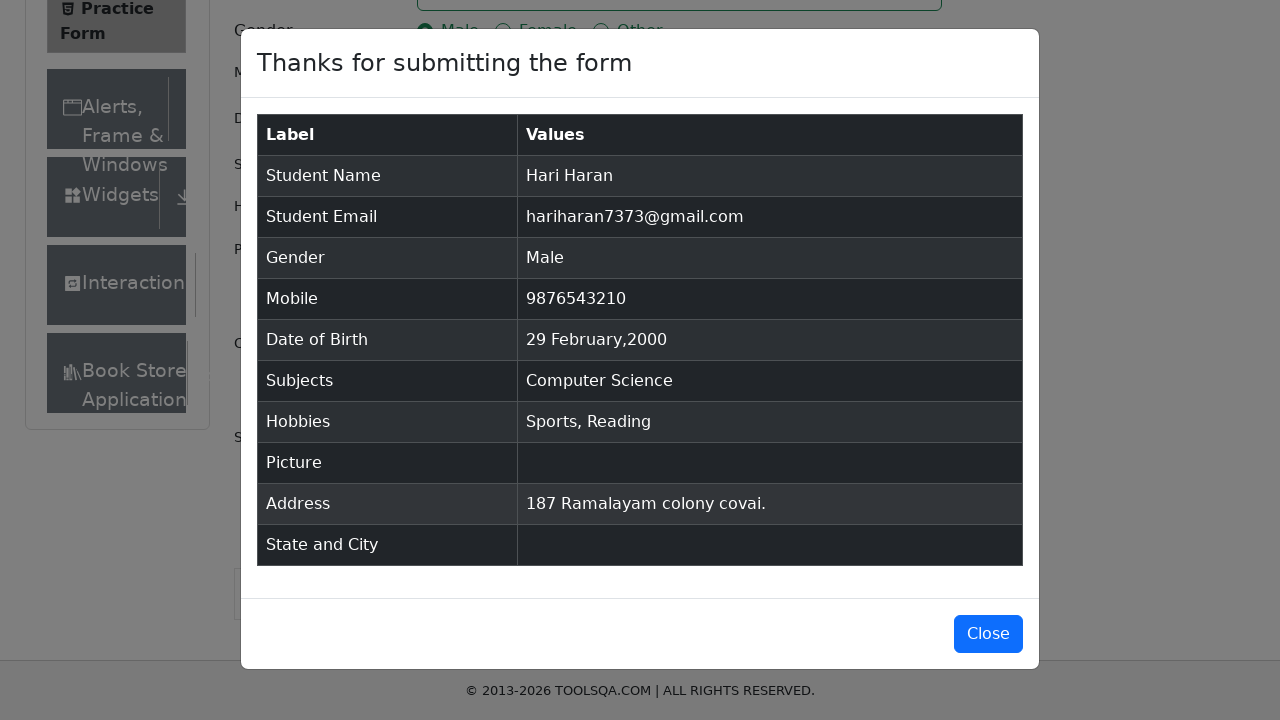